Verifies that the page title matches the expected value

Starting URL: https://www.digitalunite.com/practice-webform-learners

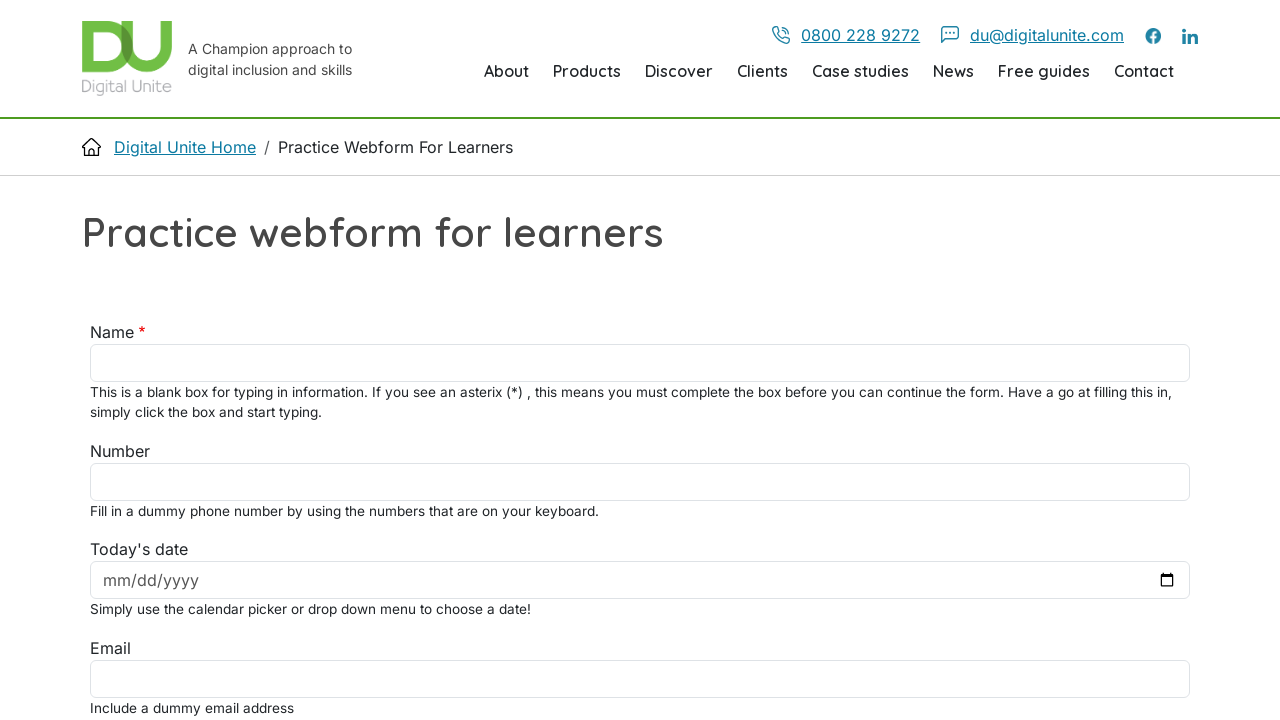

Navigated to practice webform page
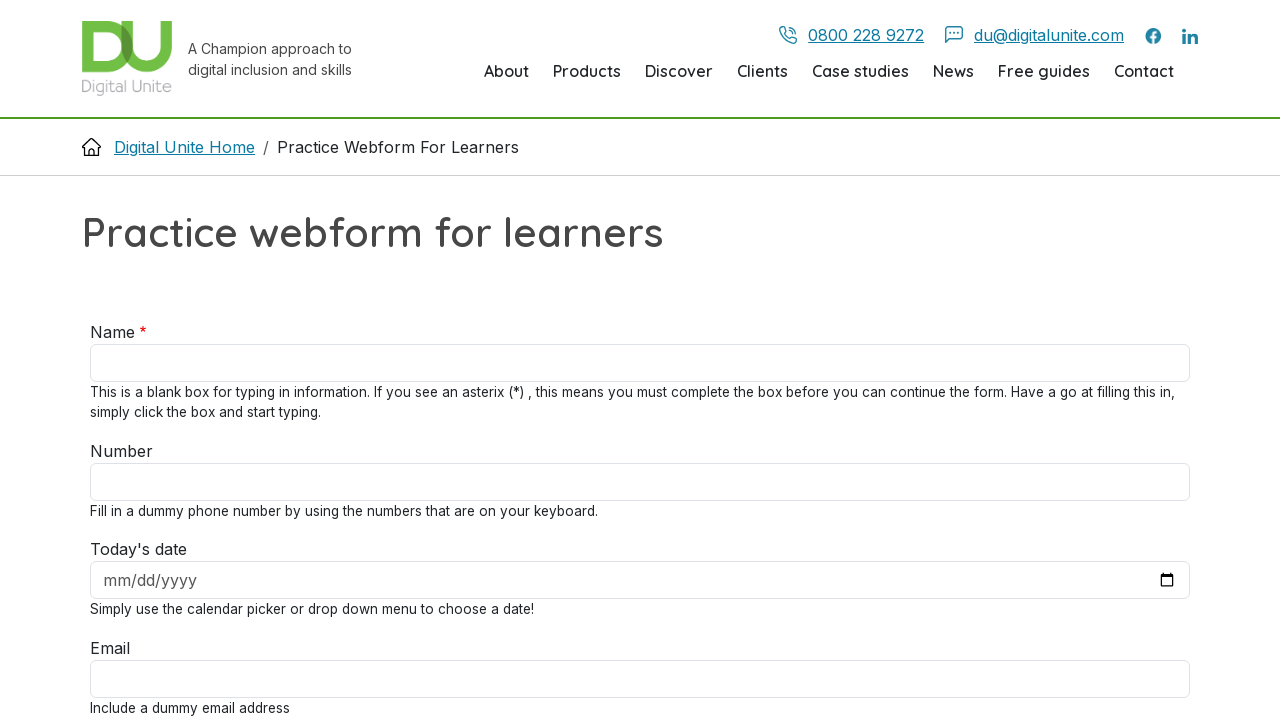

Verified page title matches expected value 'Practice webform for learners | Digital Unite'
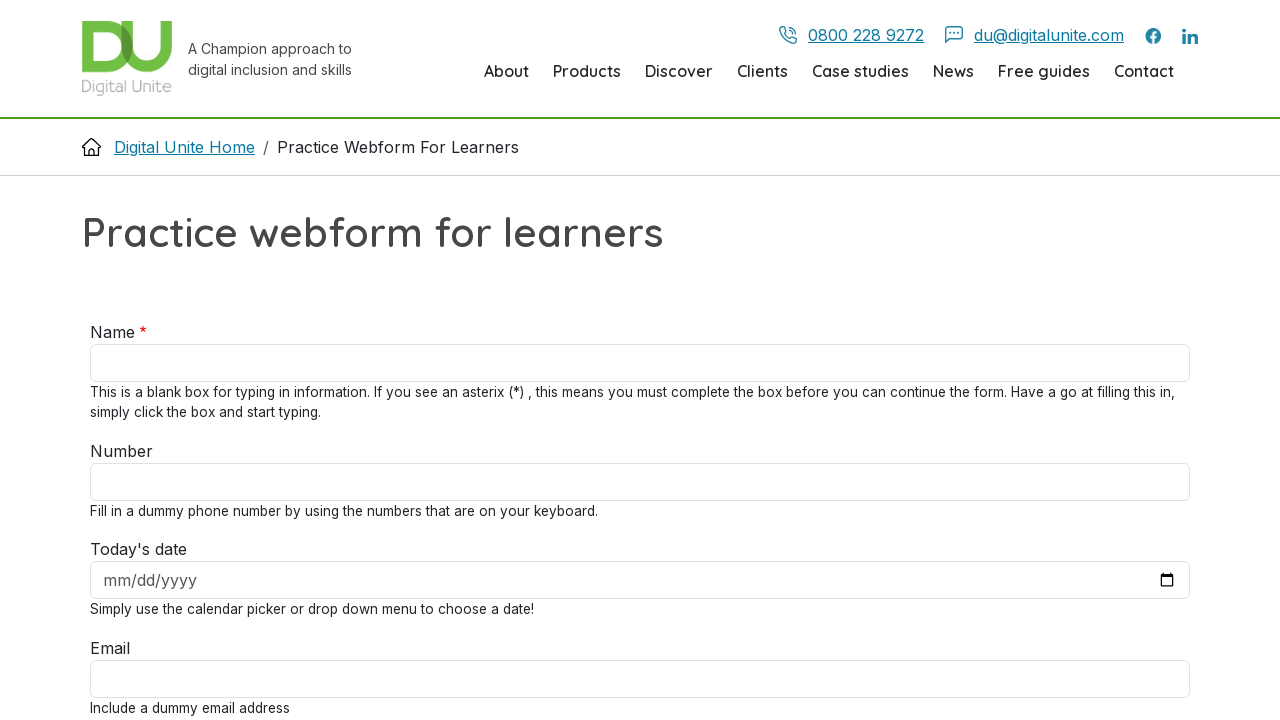

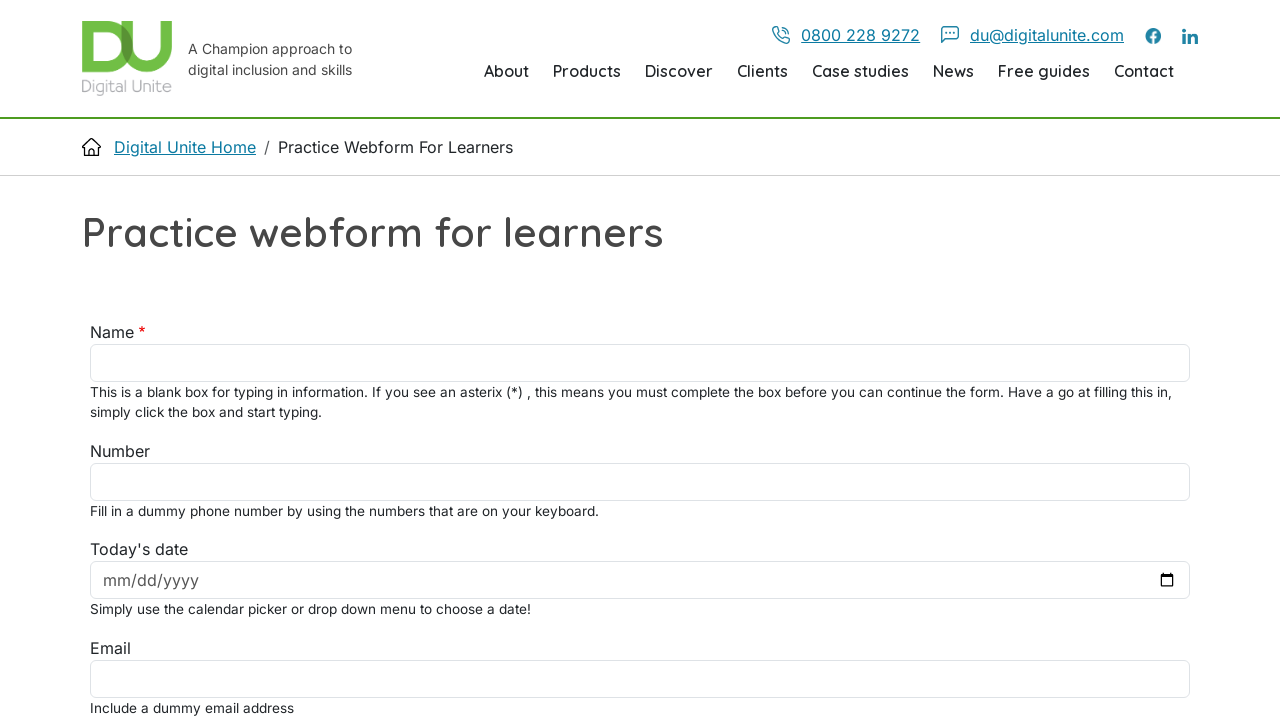